Verifies the Reservation button is present and has correct text

Starting URL: https://nailspaas.com/

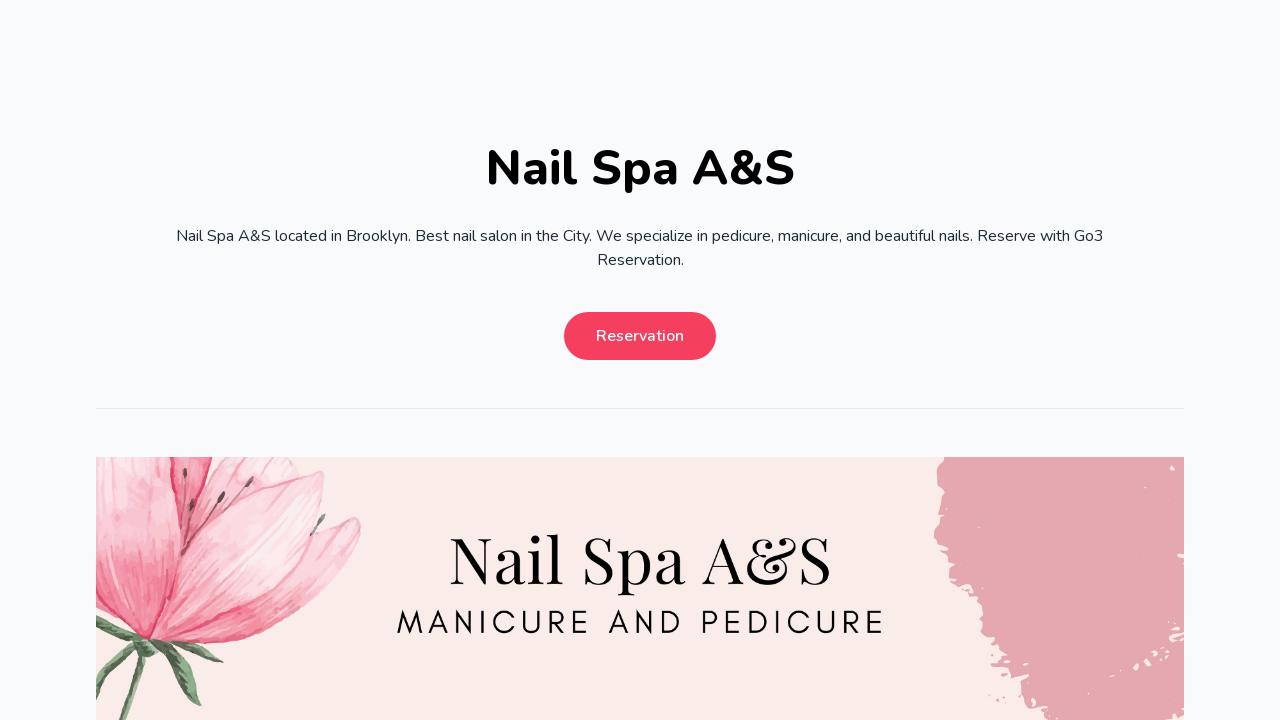

Waited for Reservation button to be visible
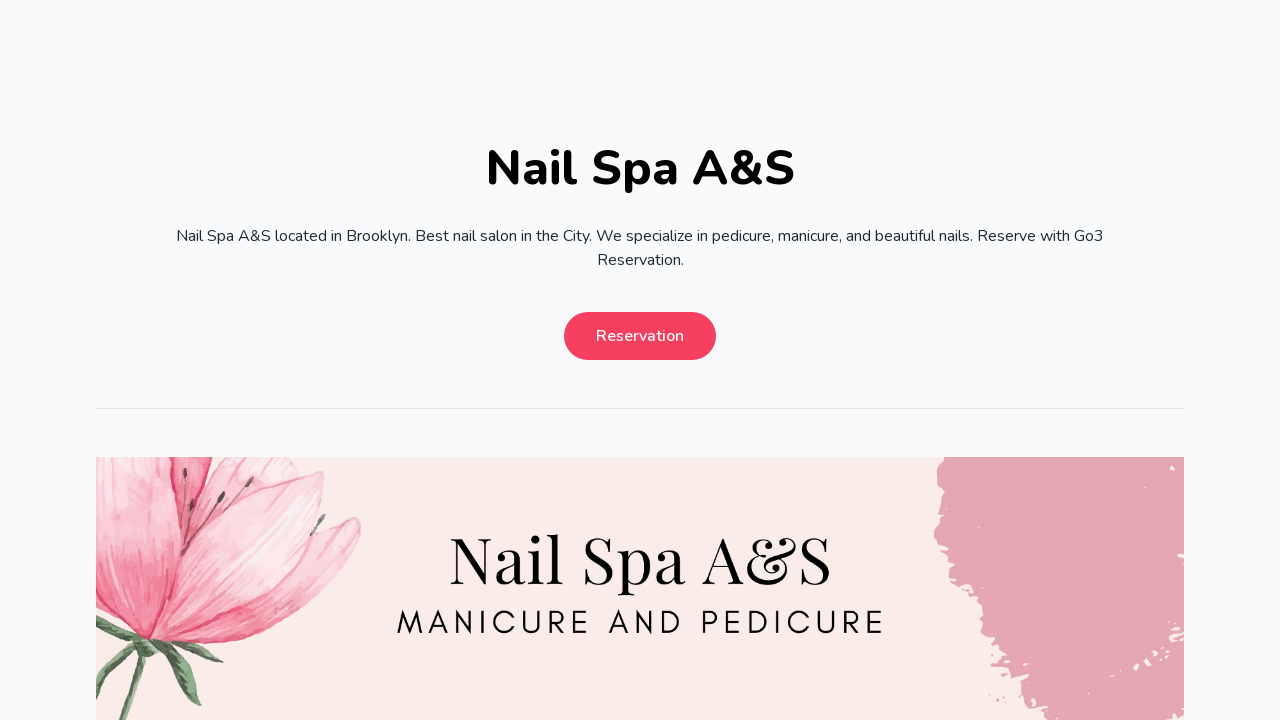

Located Reservation button element
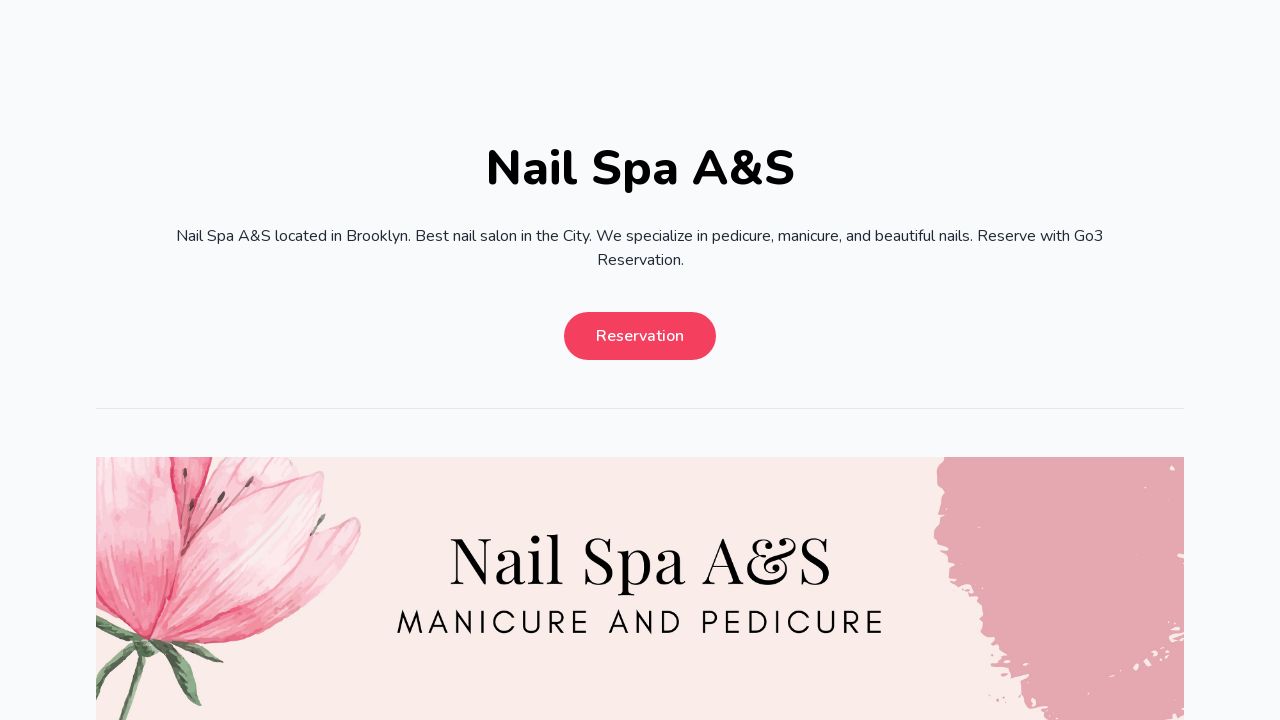

Verified Reservation button is visible
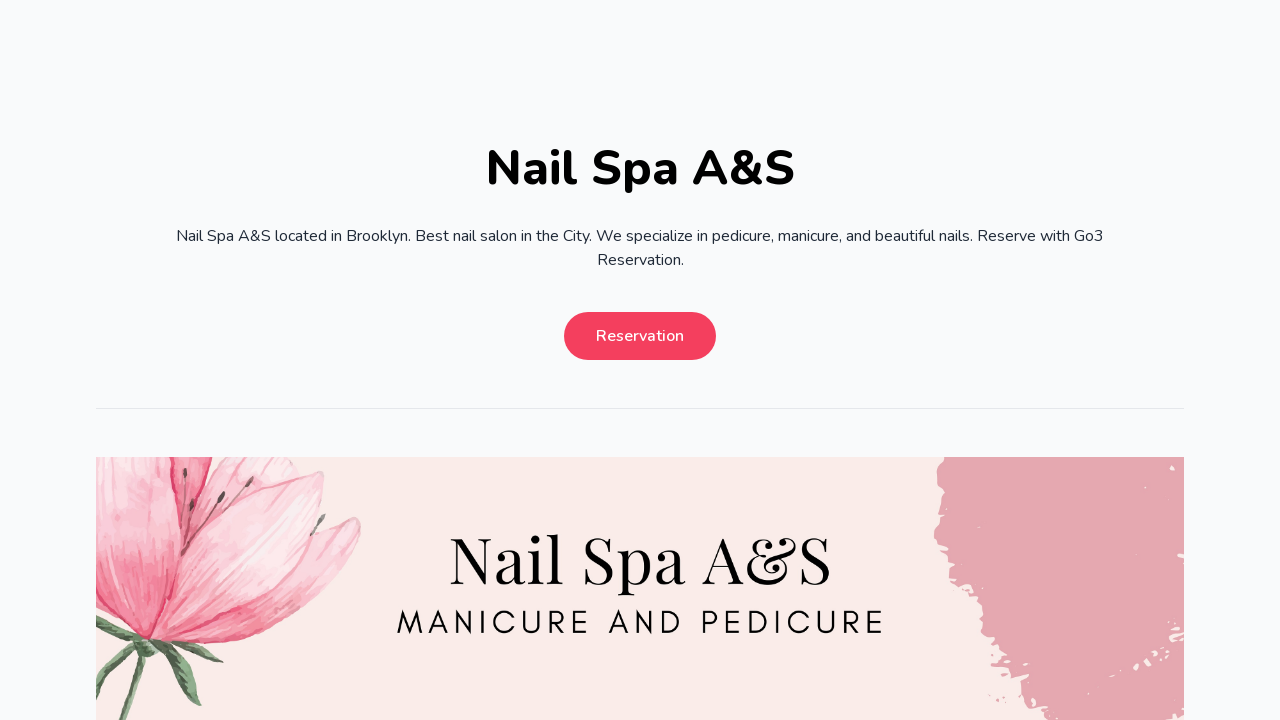

Verified Reservation button has correct text 'Reservation'
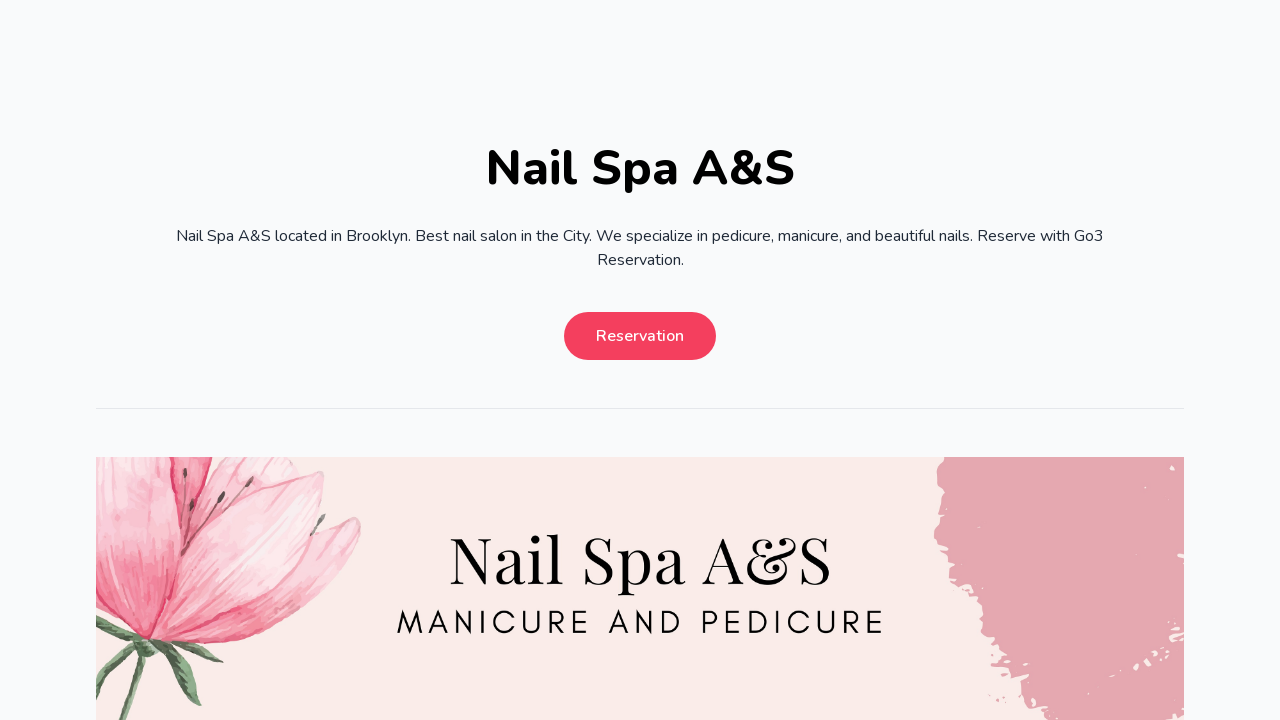

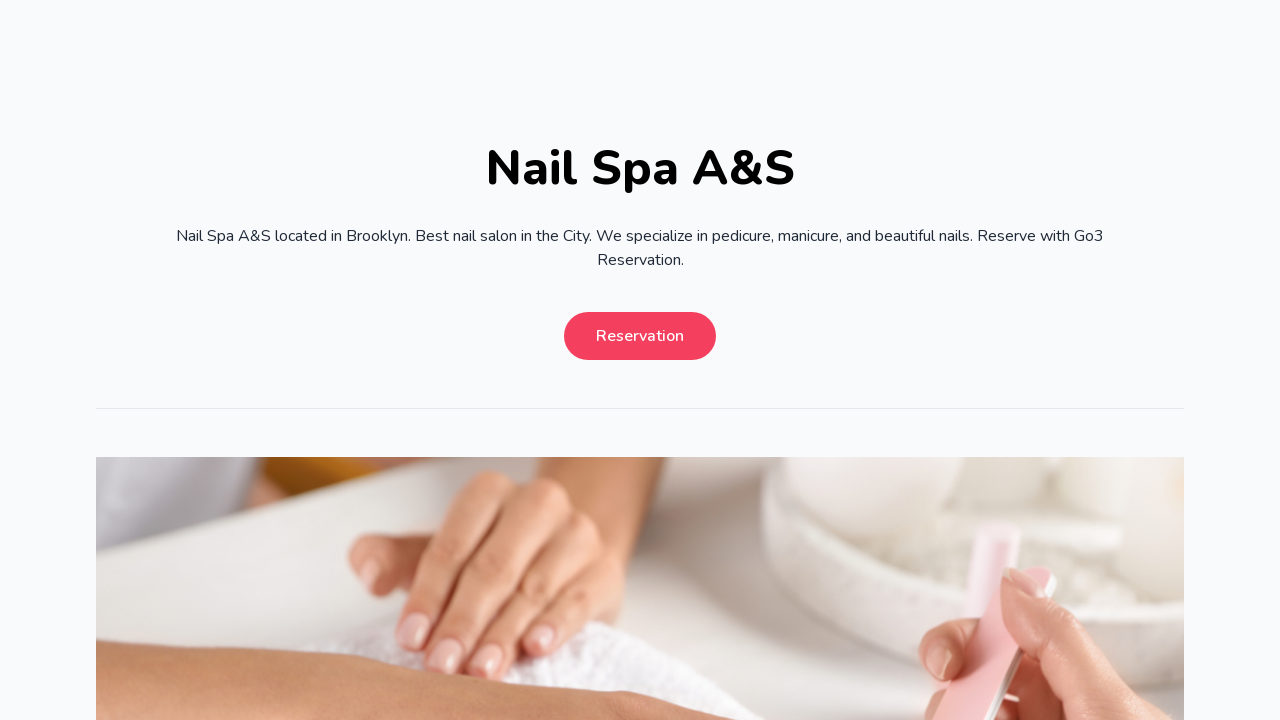